Tests selection state of radio buttons and checkboxes - clicks age radio button, clicks development checkbox twice to toggle its state

Starting URL: https://automationfc.github.io/basic-form/index.html

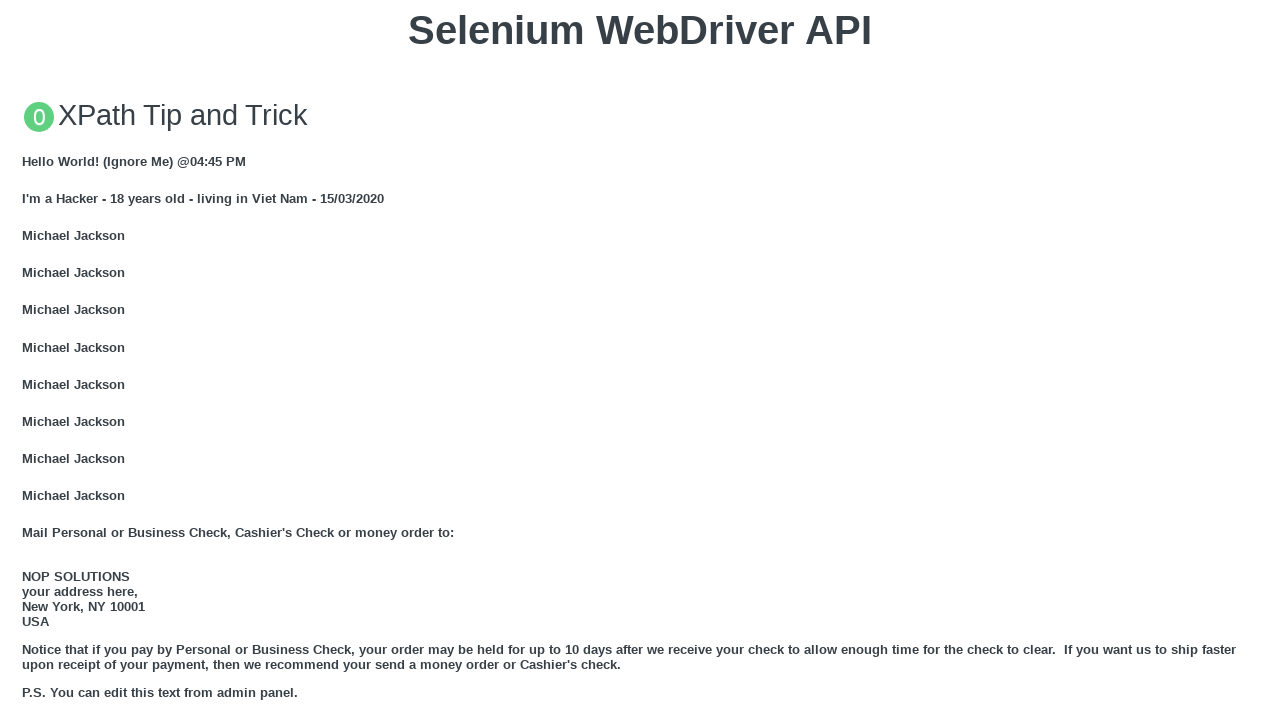

Clicked 'Under 18' radio button to select age option at (28, 360) on input#under_18
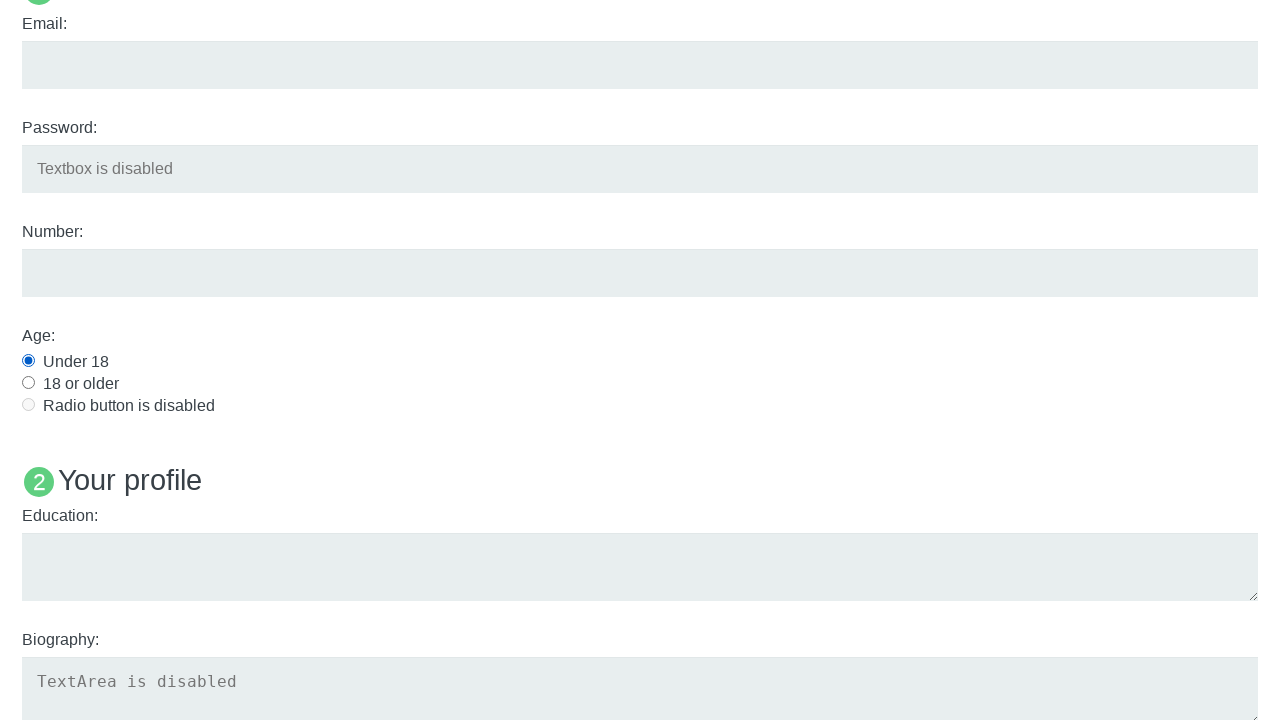

Clicked development checkbox to select it at (28, 361) on input#development
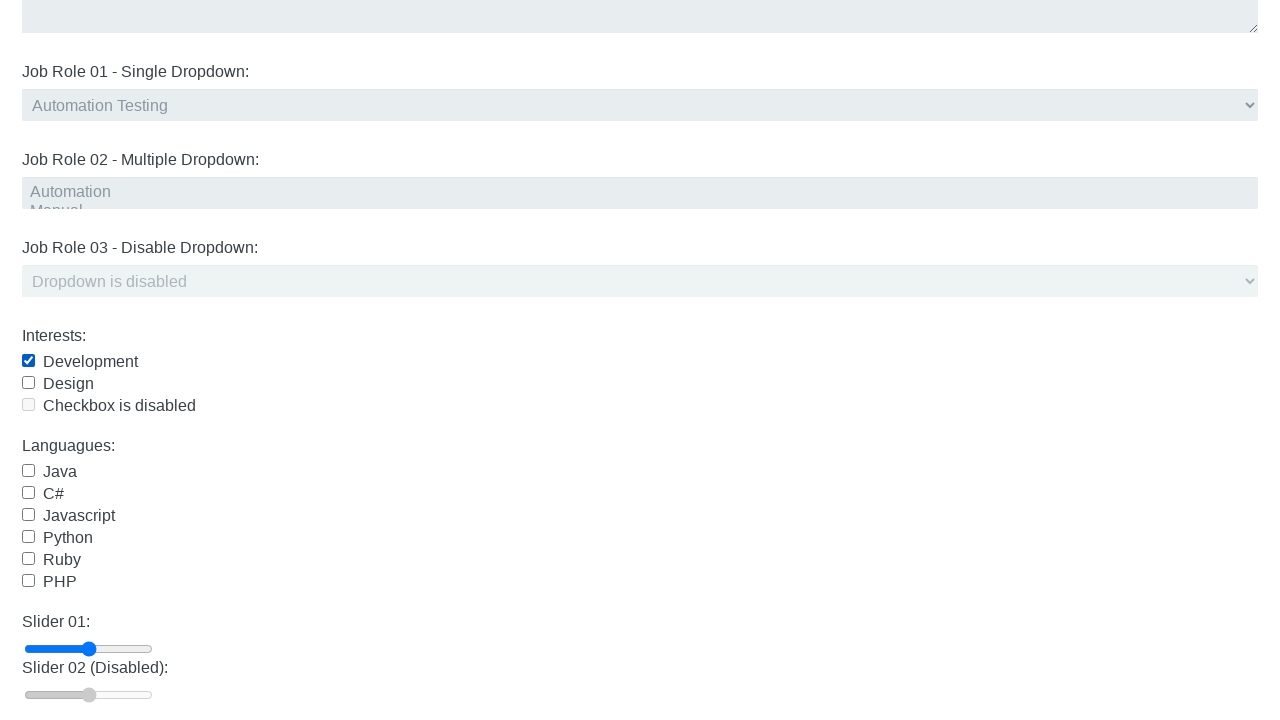

Clicked development checkbox again to deselect it at (28, 361) on input#development
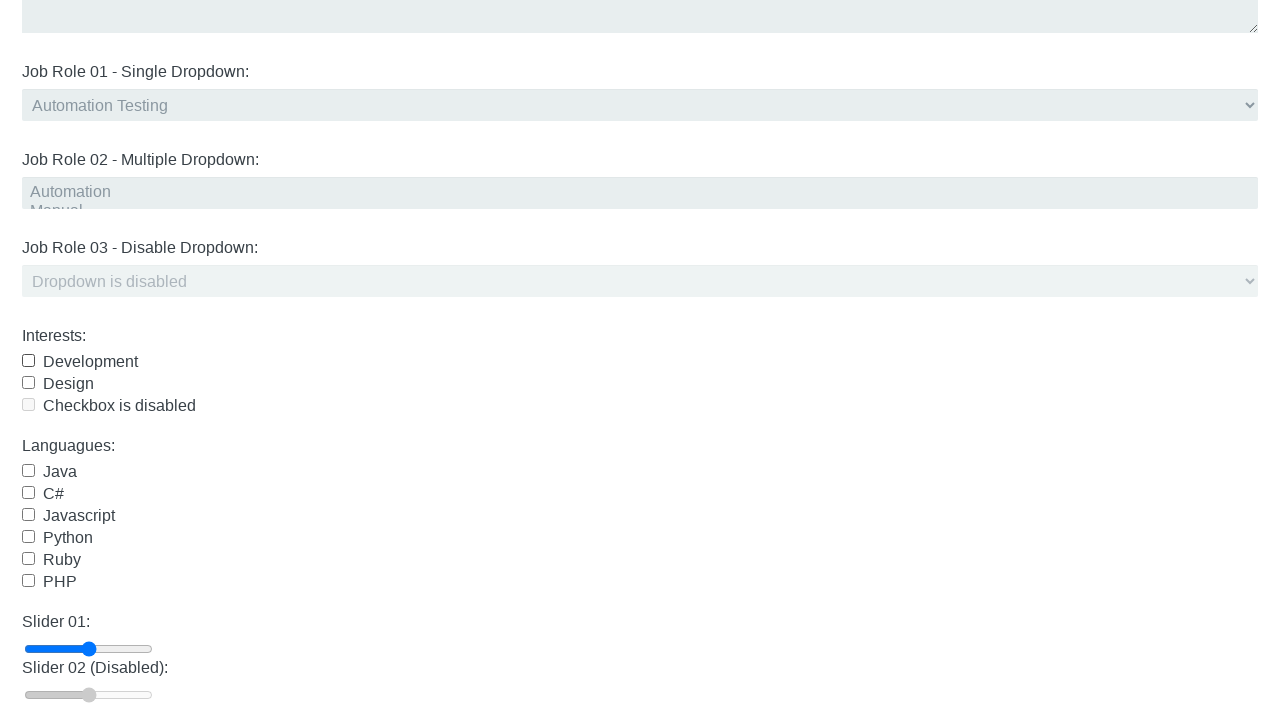

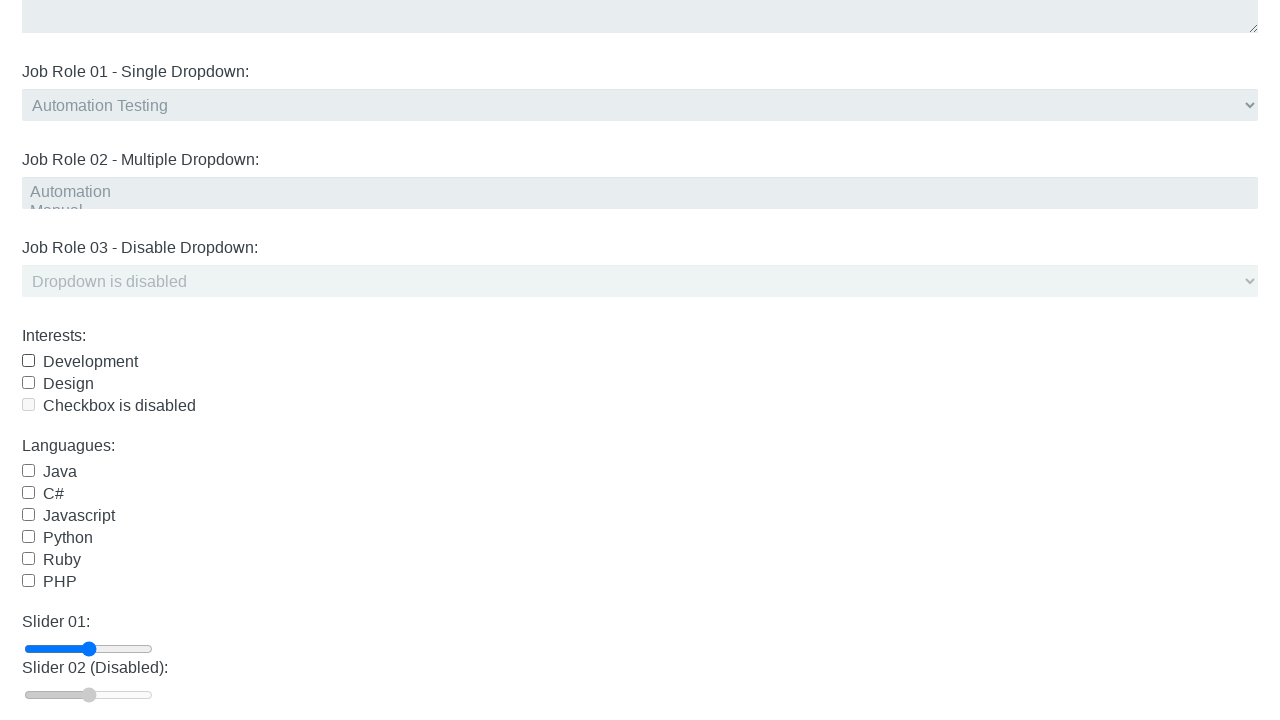